Tests highlighting an element on a page by changing its border style to a red dashed border, waiting briefly, then reverting the style back to original.

Starting URL: http://the-internet.herokuapp.com/large

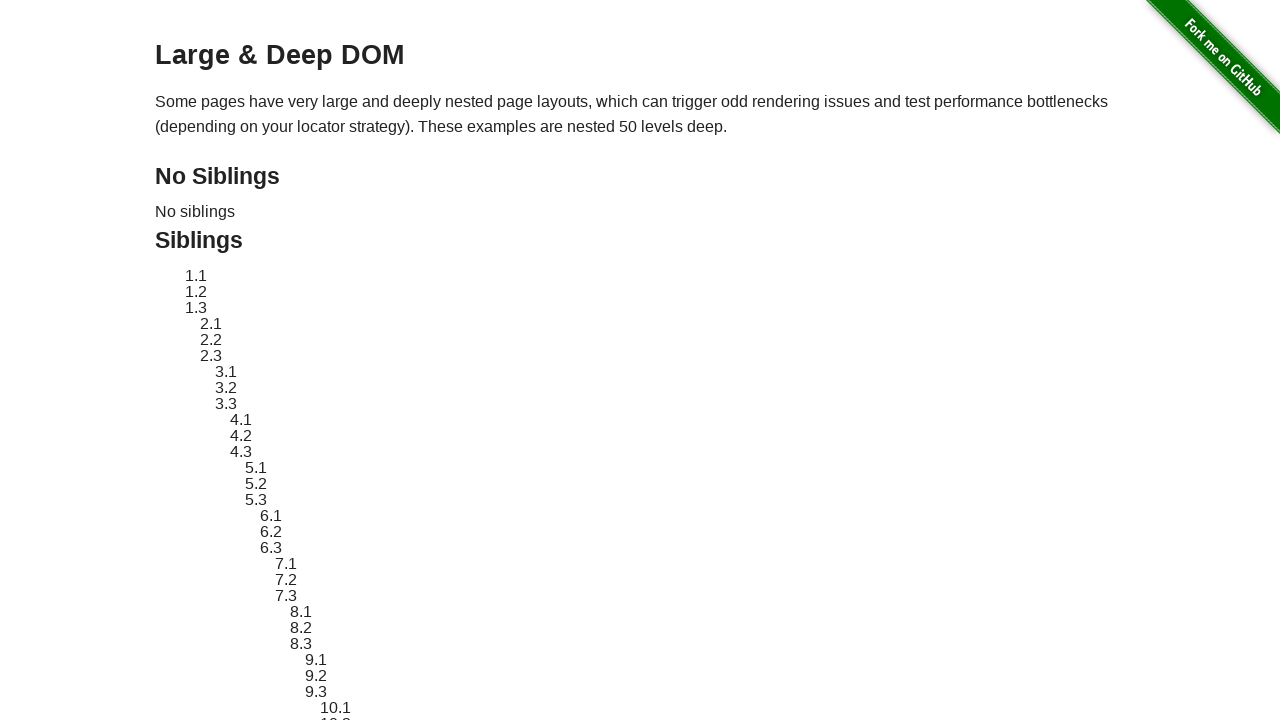

Waited for target element #sibling-2.3 to be present
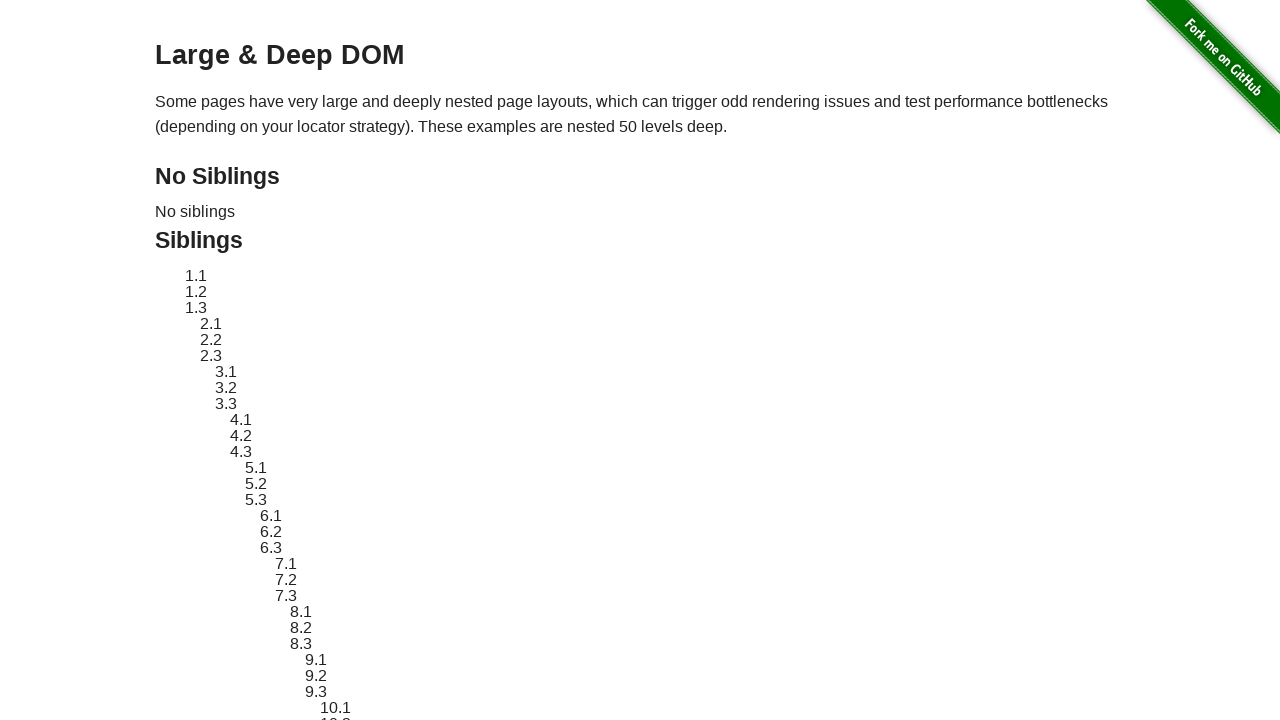

Located the target element #sibling-2.3
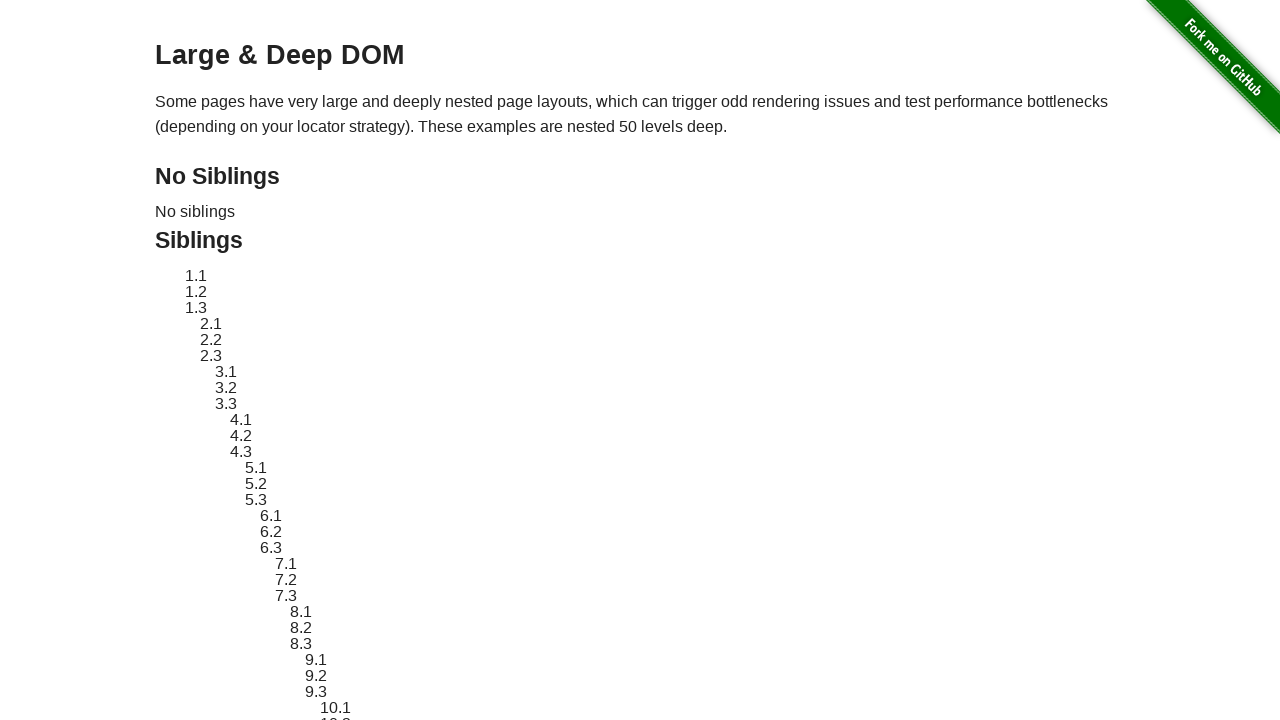

Retrieved and stored original style attribute
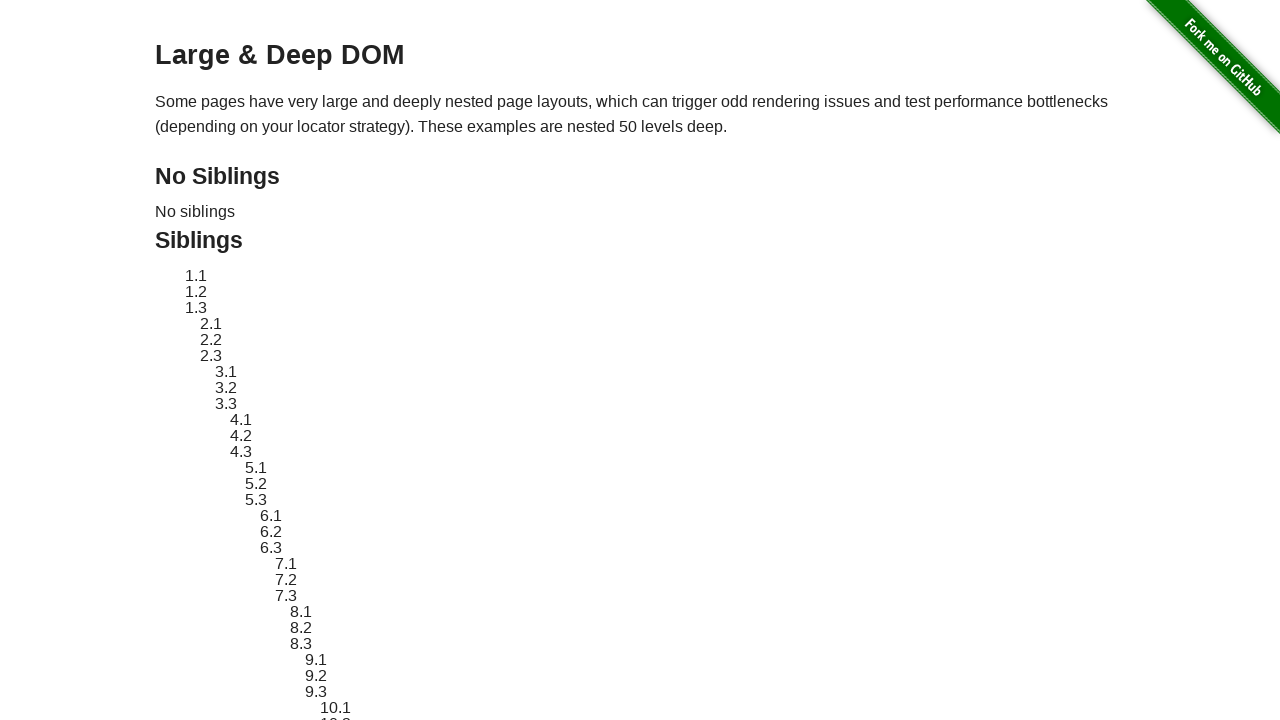

Applied red dashed border highlight to target element
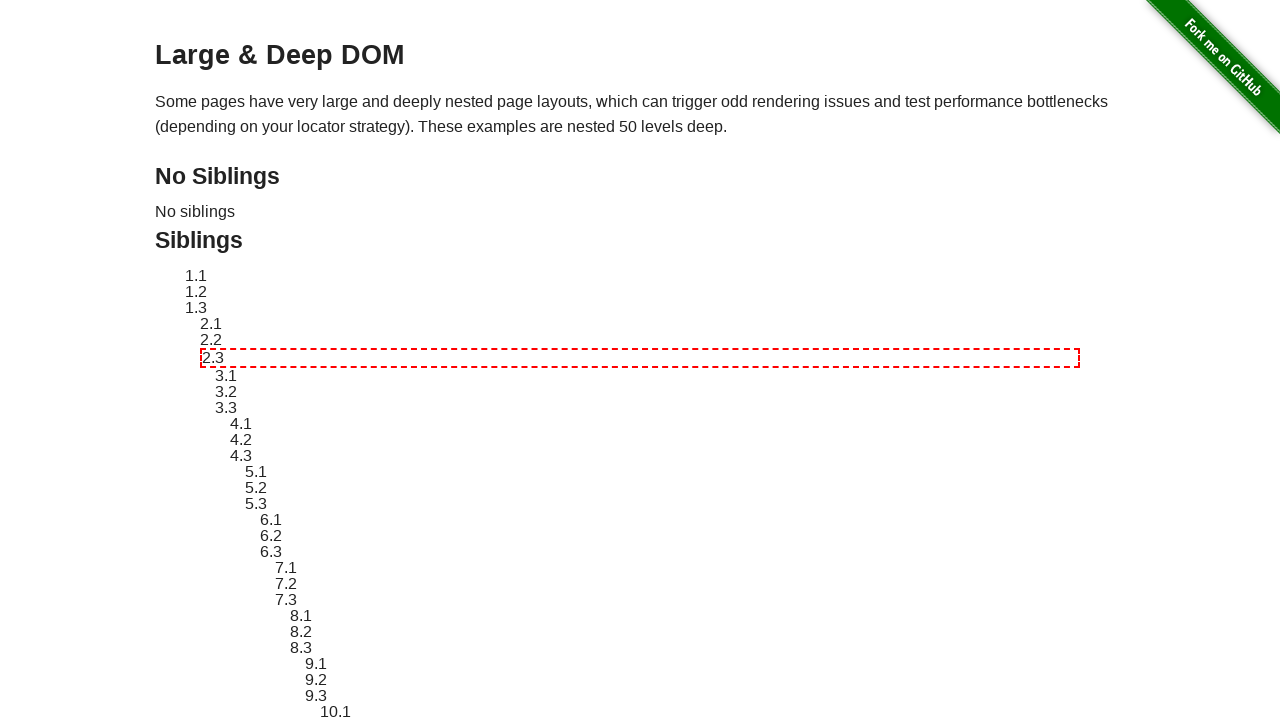

Waited 2 seconds to observe the highlight effect
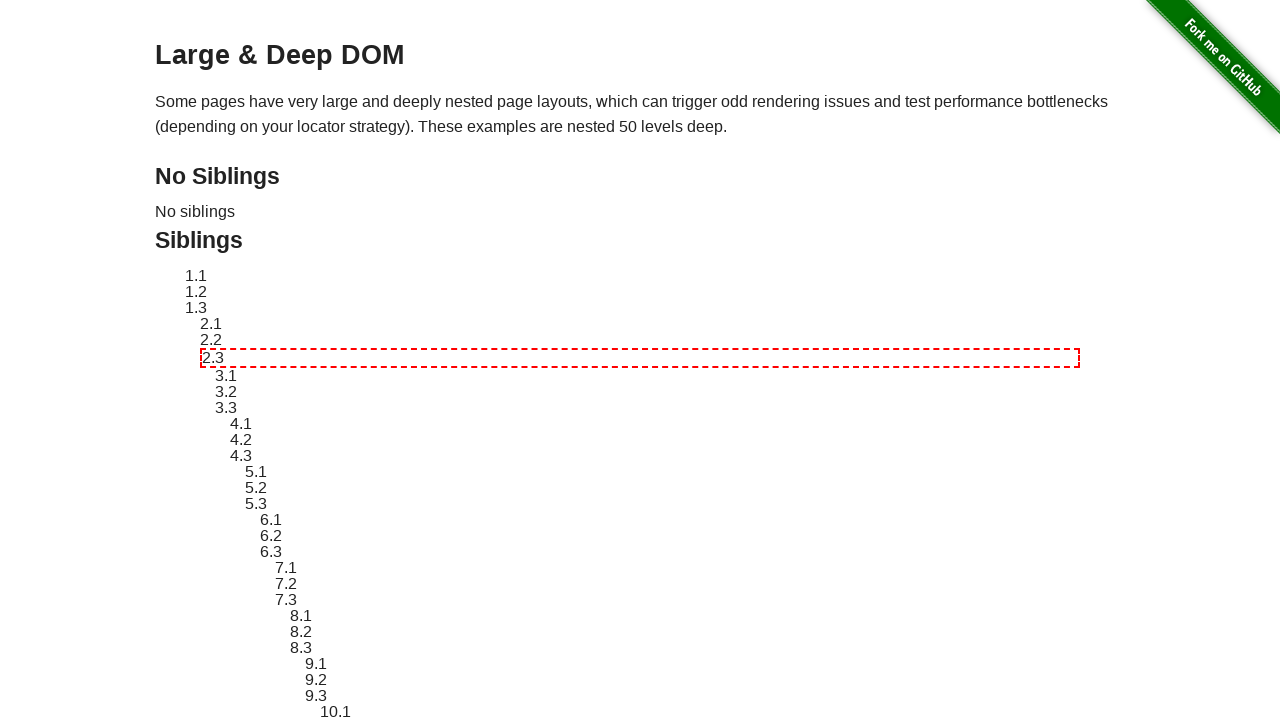

Reverted target element style back to original
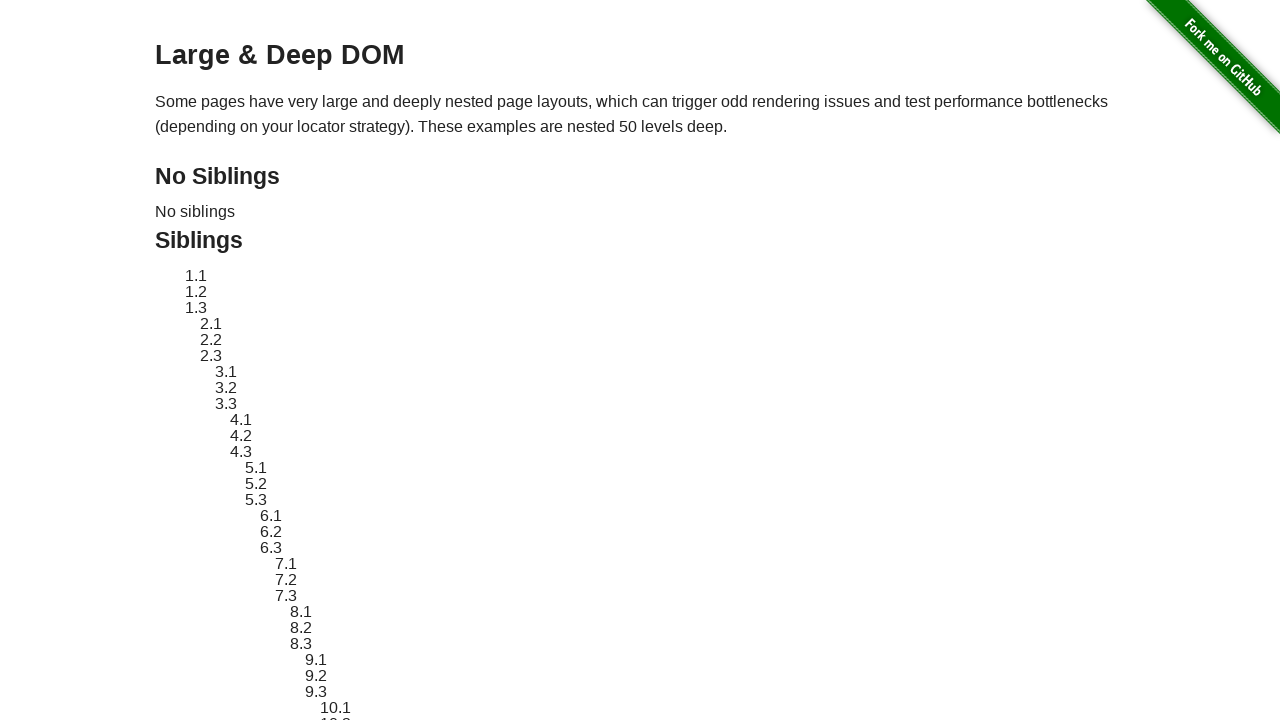

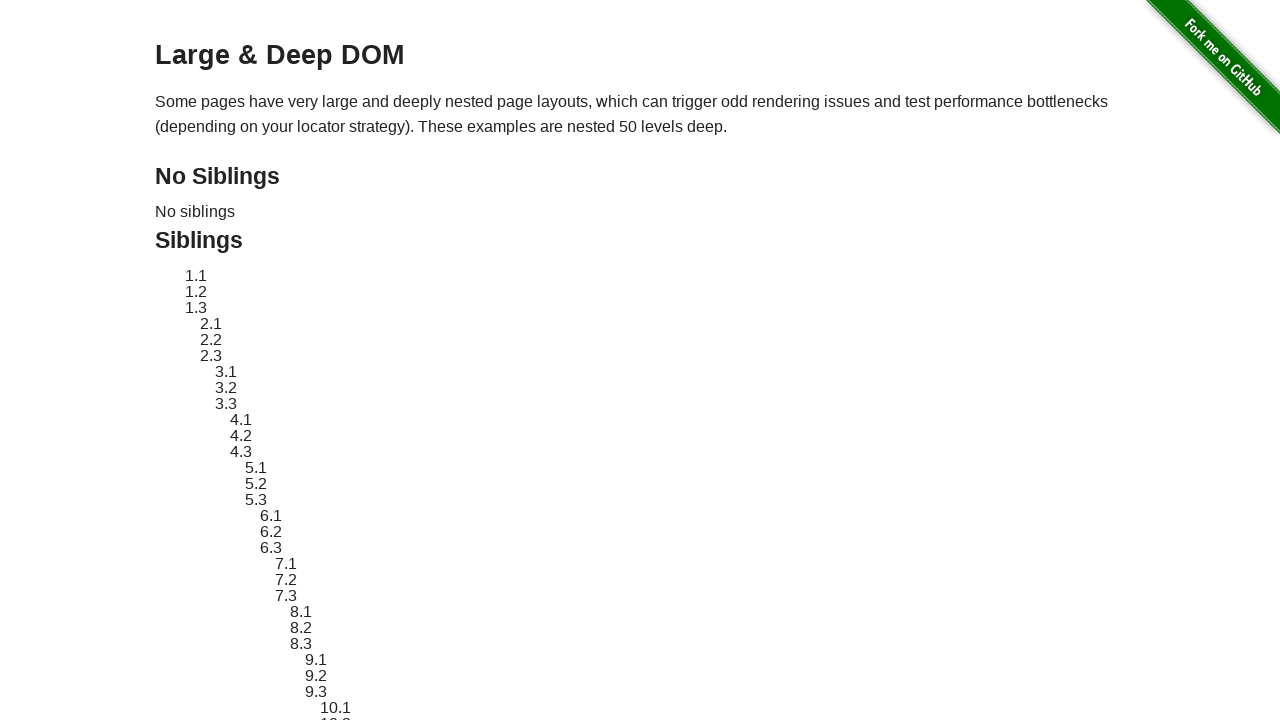